Navigates to the 29CM Korean e-commerce website homepage and waits for the page to load.

Starting URL: https://www.29cm.co.kr/home/

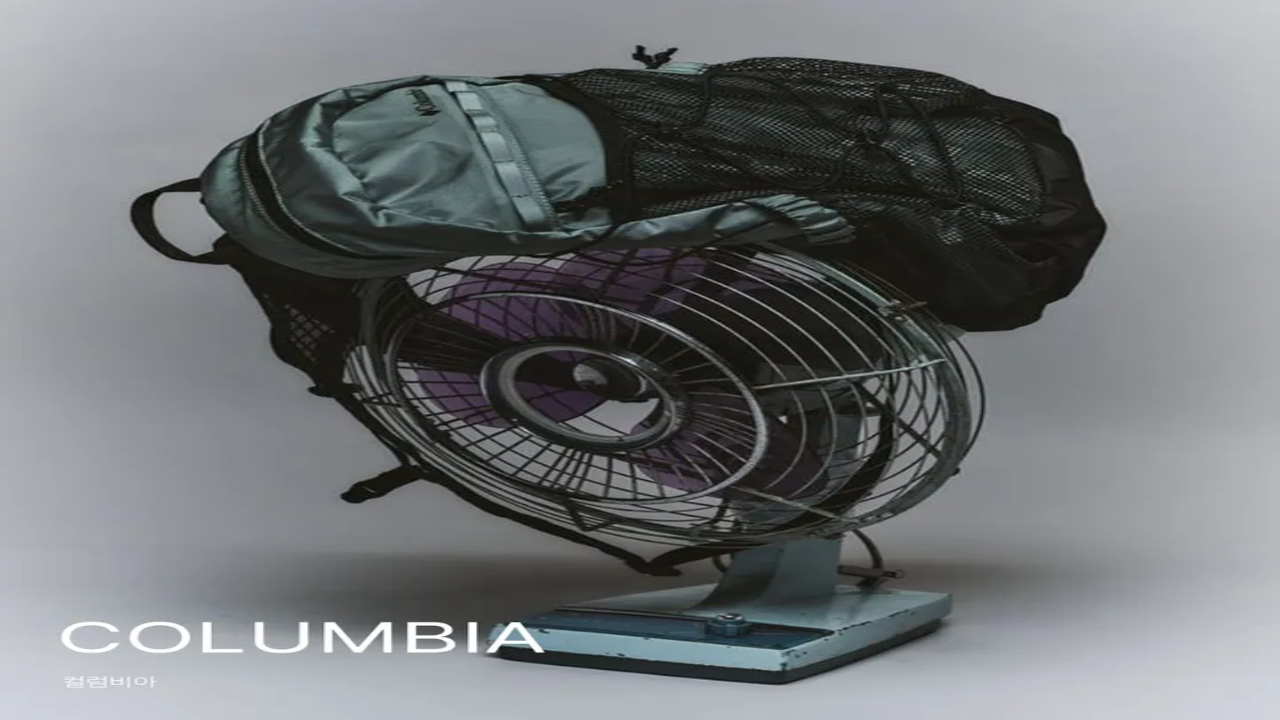

Navigated to 29CM Korean e-commerce homepage
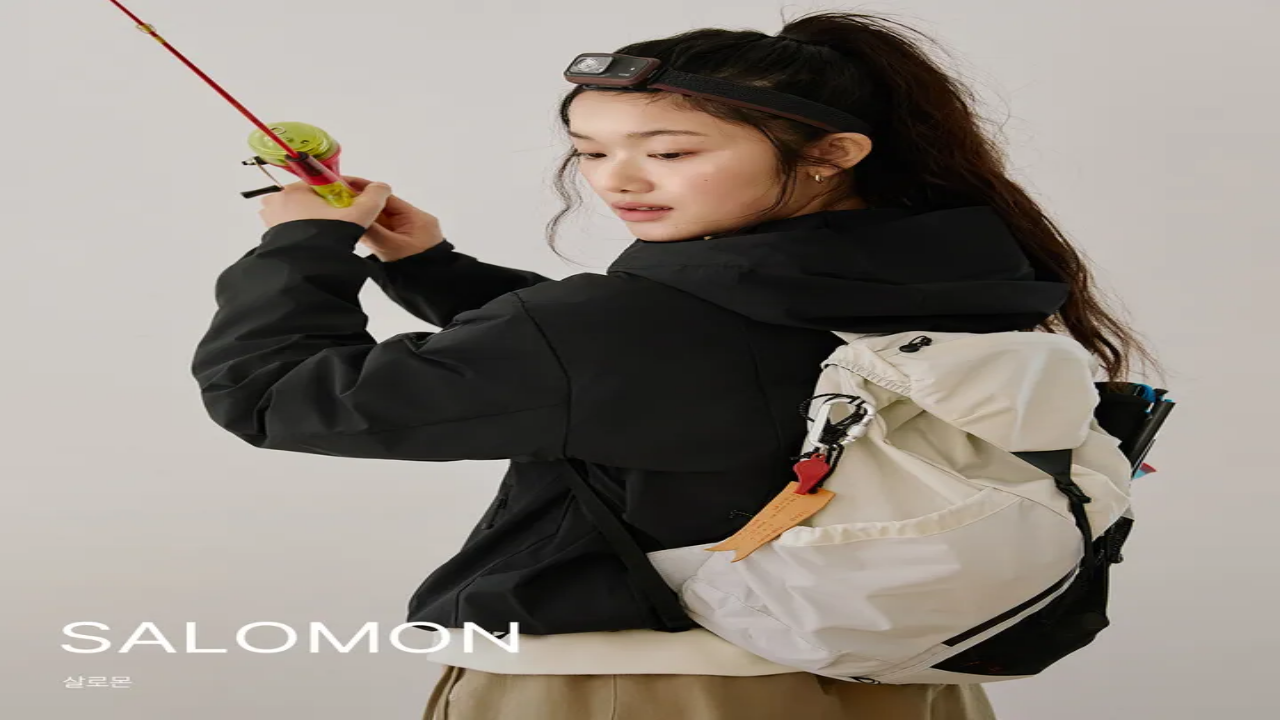

Waited for page DOM to be fully loaded
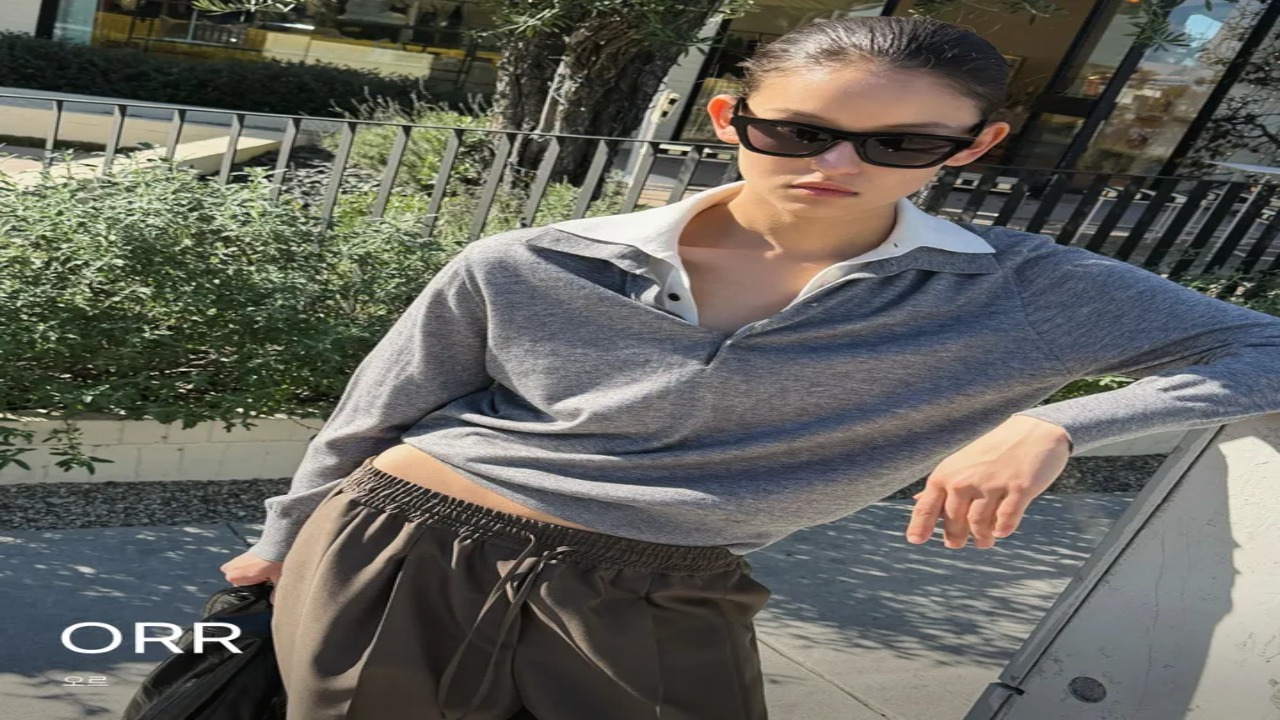

Verified page loaded by confirming body element is present
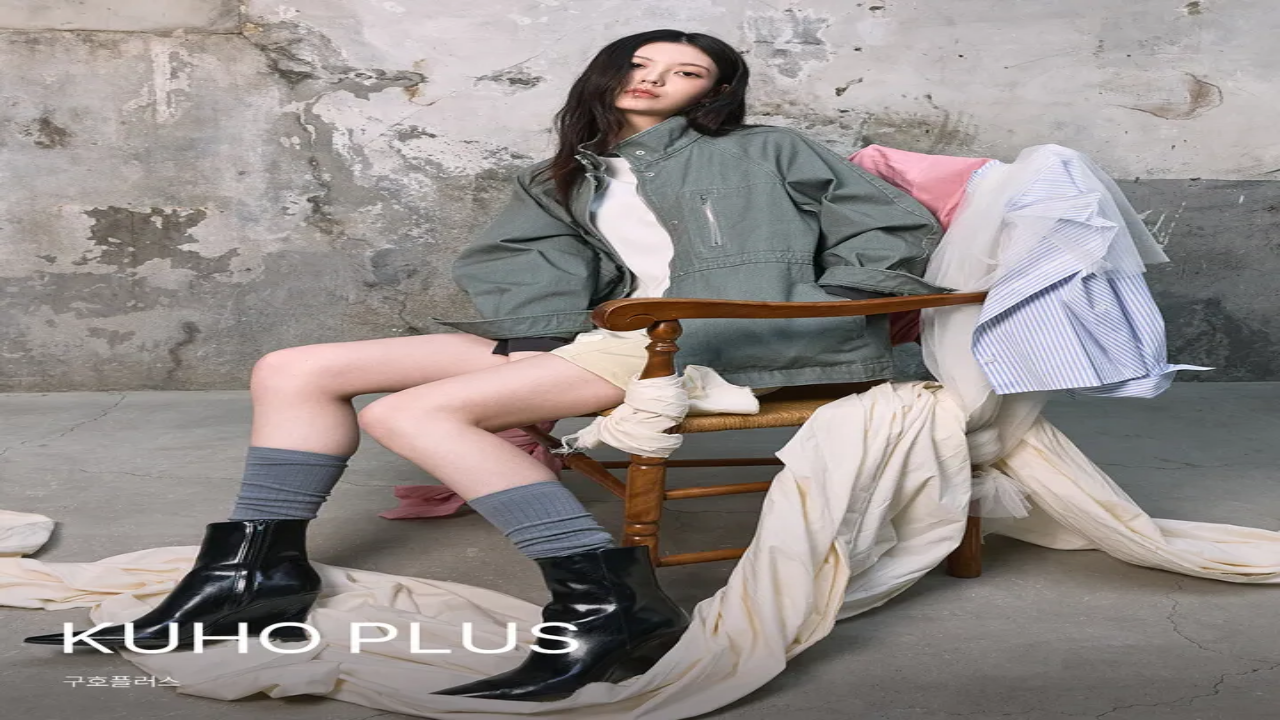

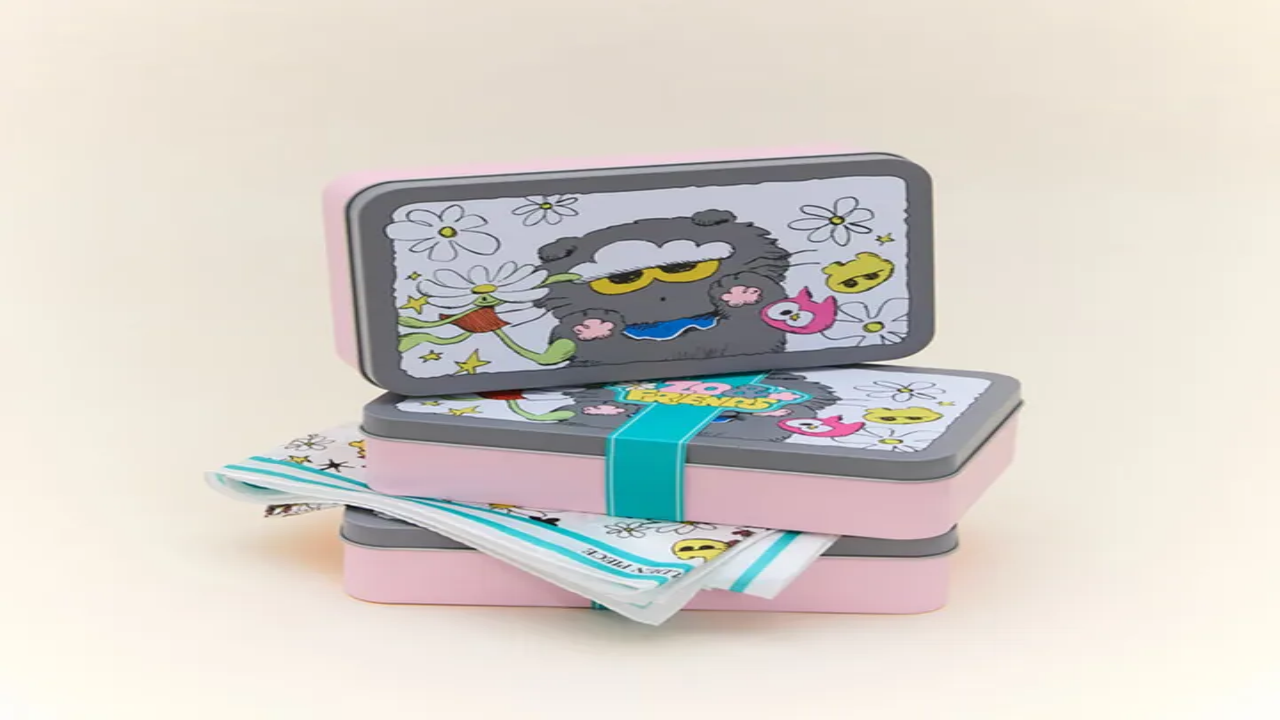